Clicks on Button 1 and verifies the result message appears

Starting URL: http://practice.cydeo.com/multiple_buttons

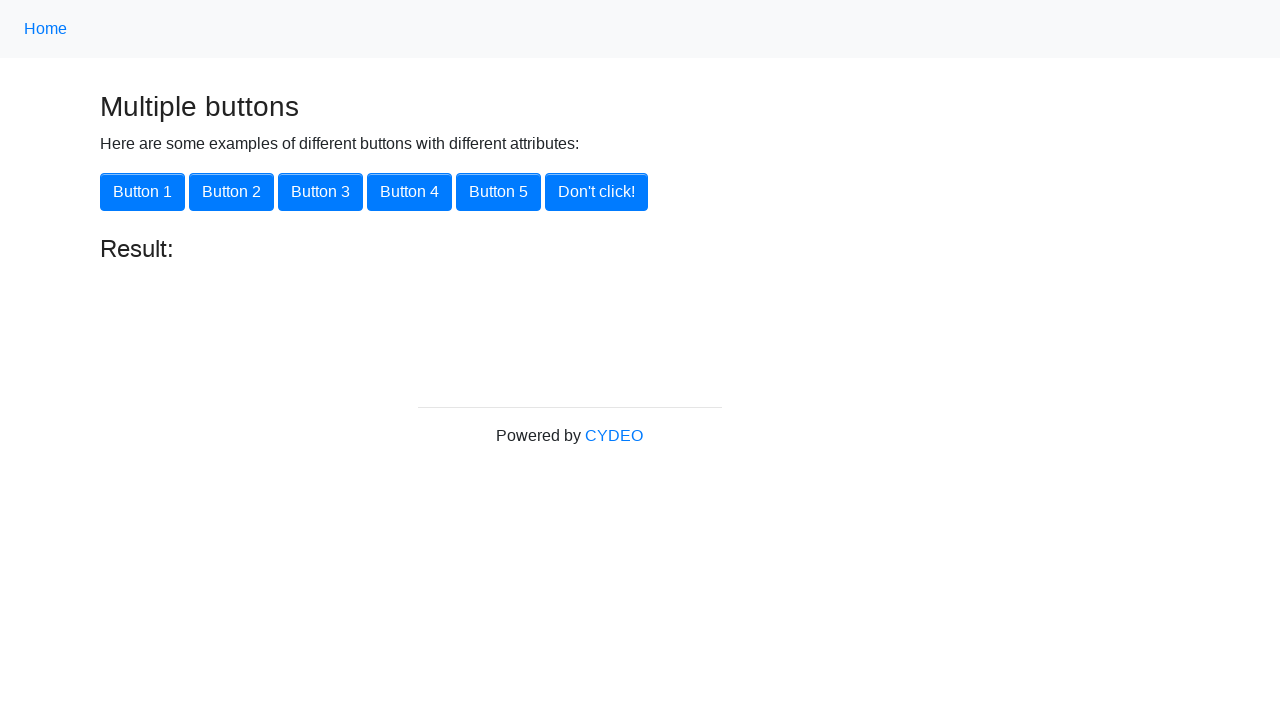

Clicked on Button 1 at (142, 192) on button:text('Button 1')
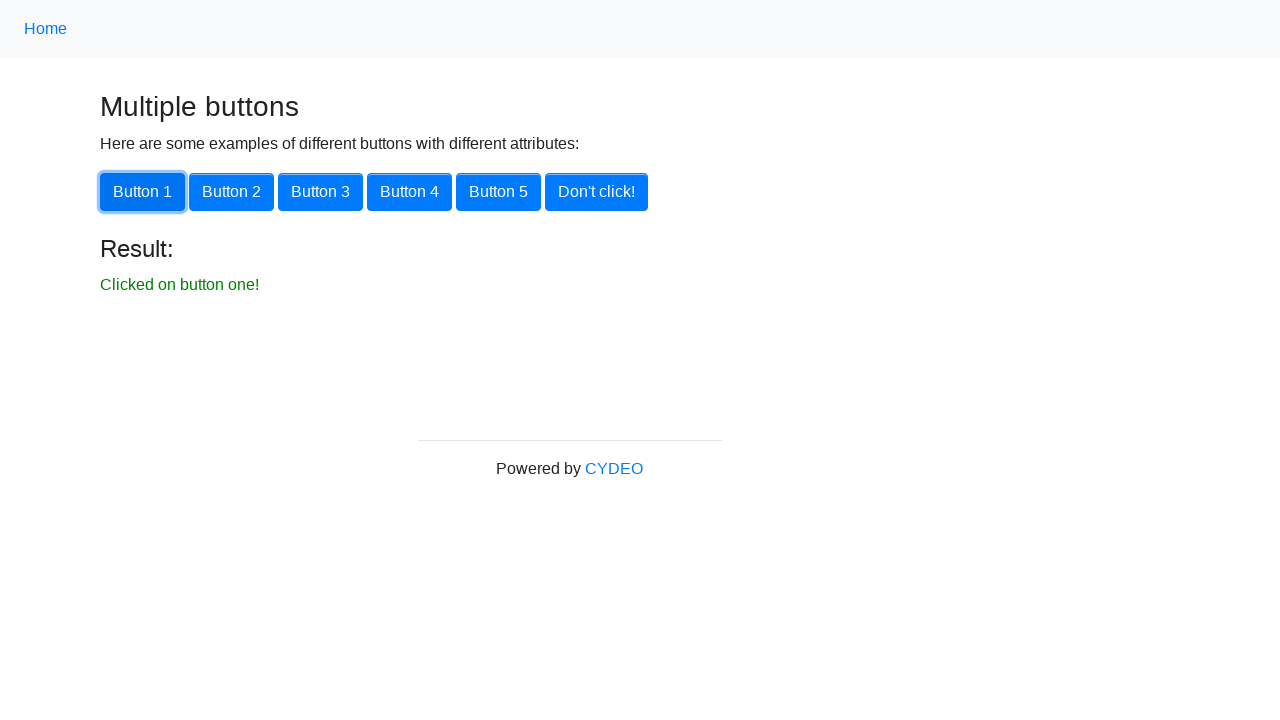

Waited for result message to appear
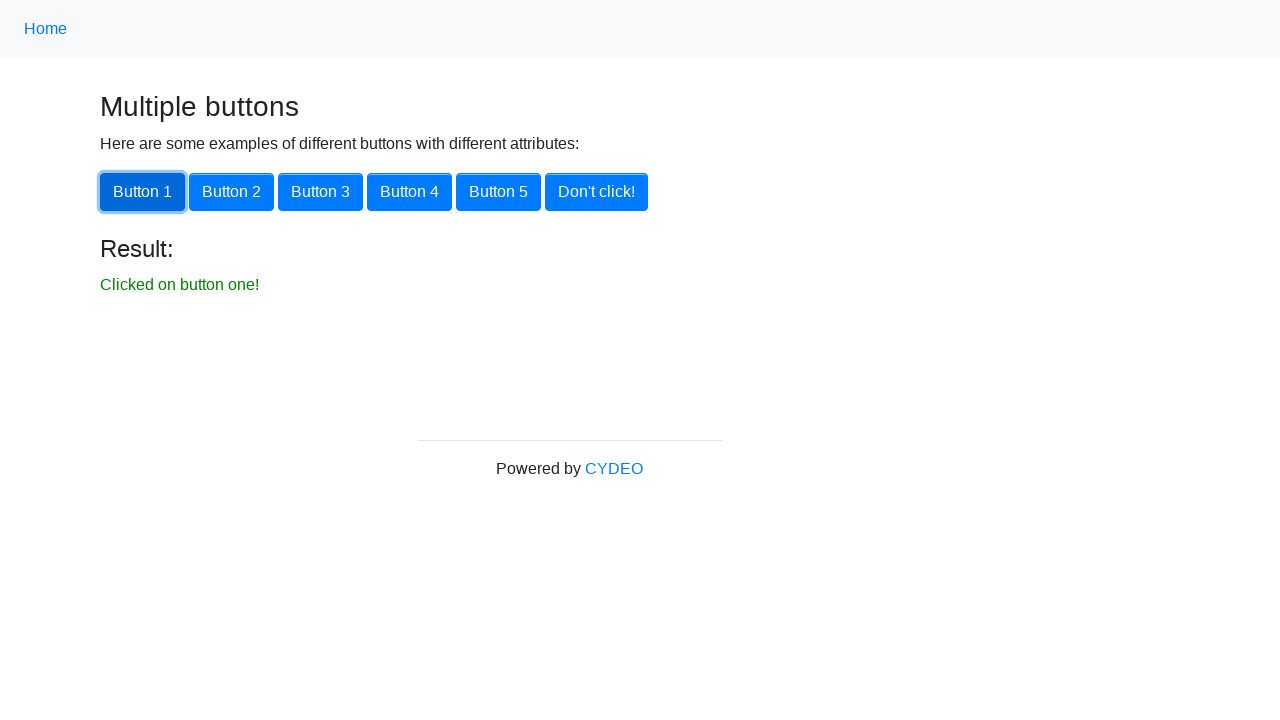

Verified result message 'Clicked on button one!' is visible
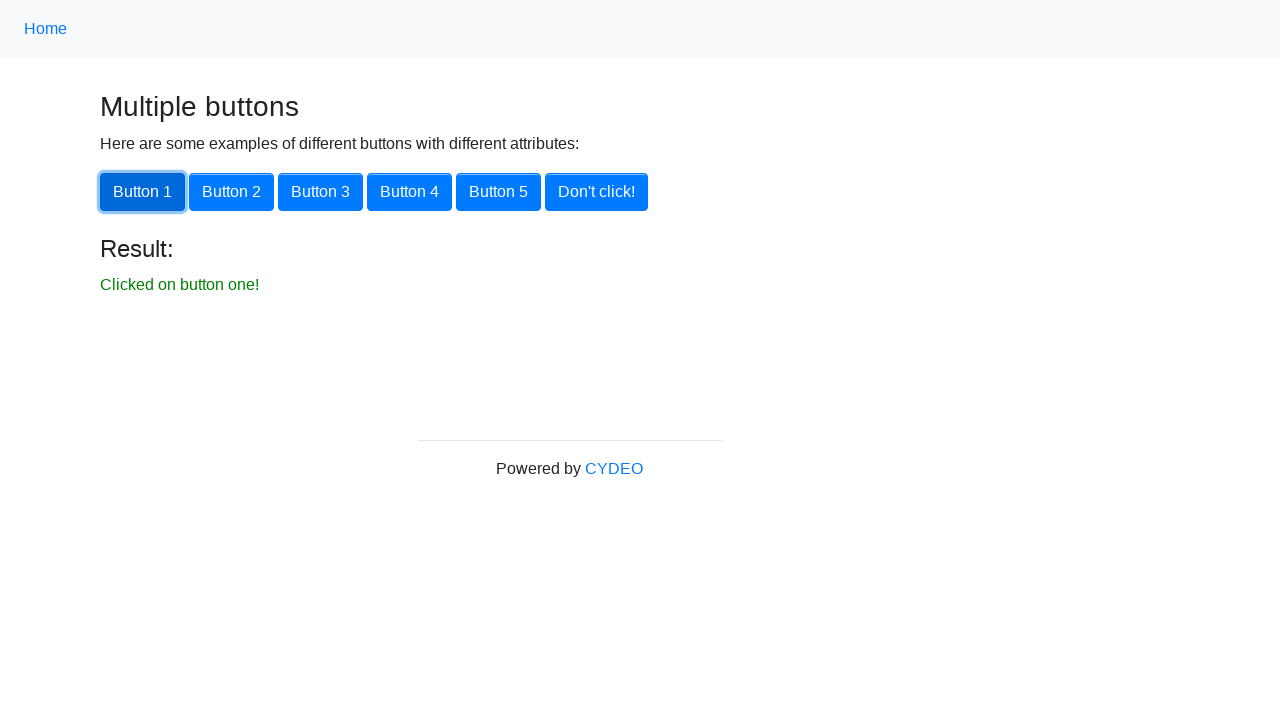

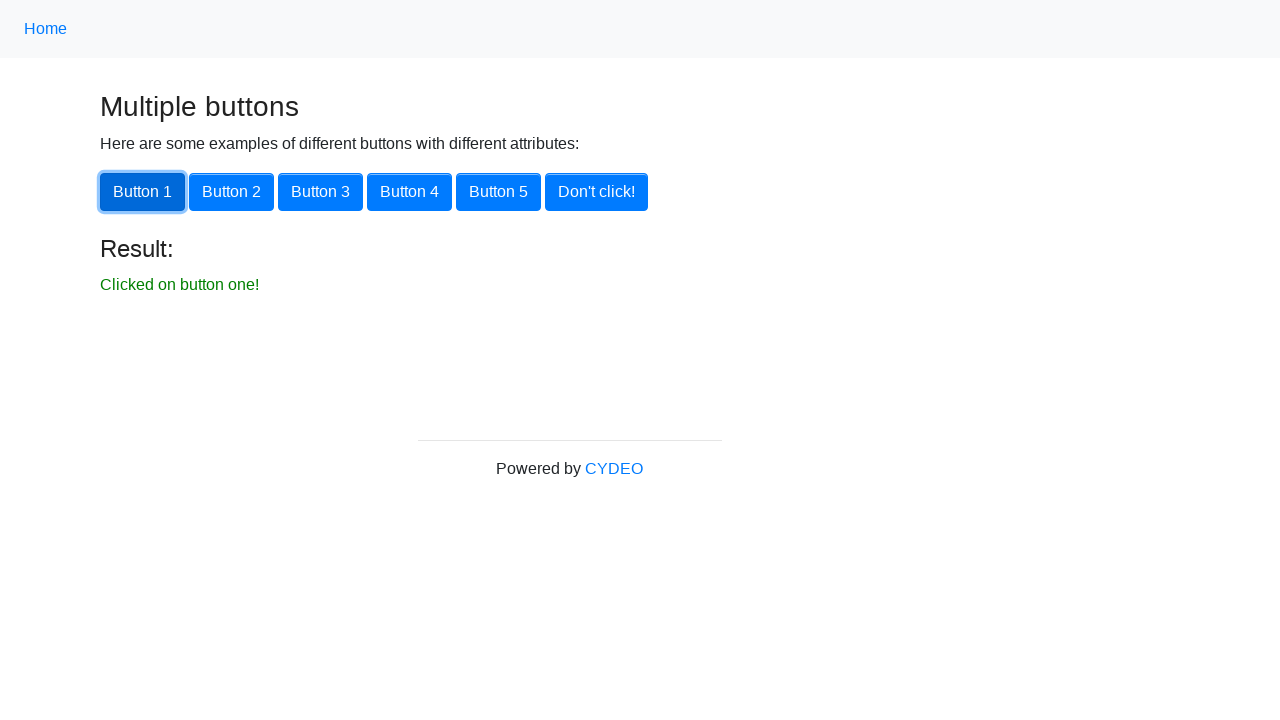